Tests drag and drop functionality by dragging an element and dropping it onto another element using the drag_and_drop method

Starting URL: https://jqueryui.com/droppable/

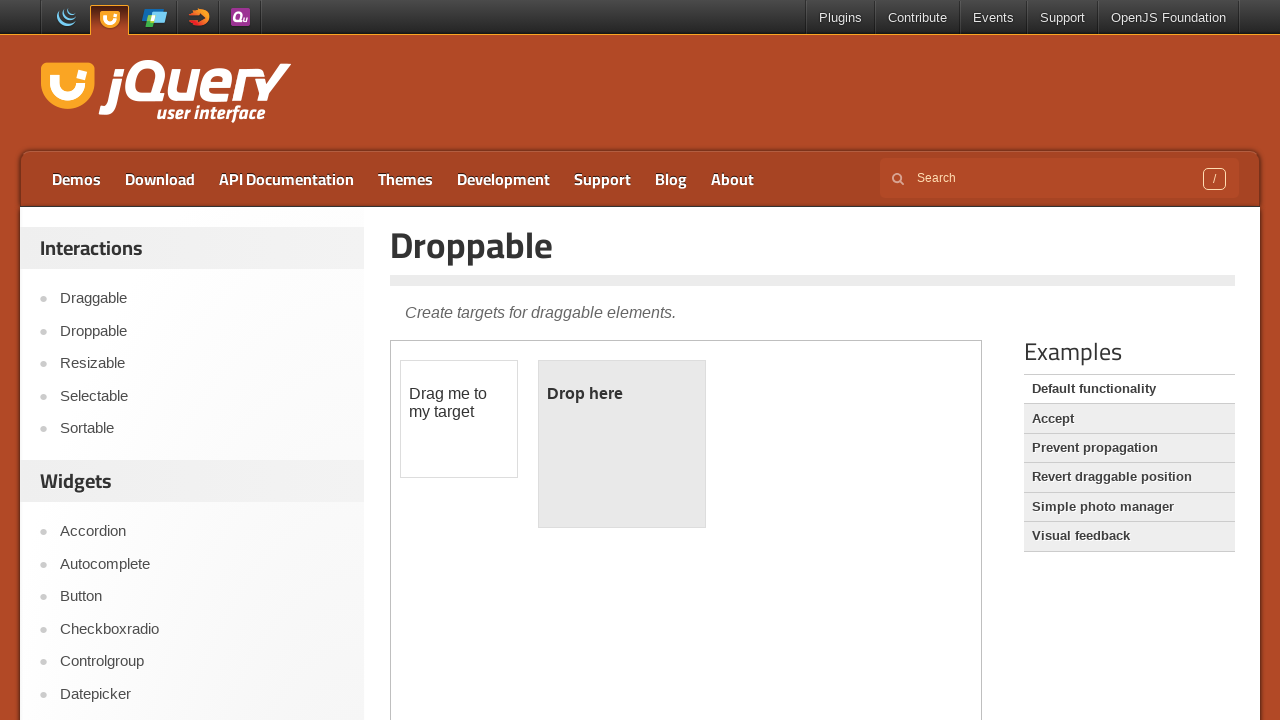

Located the first iframe containing the drag and drop demo
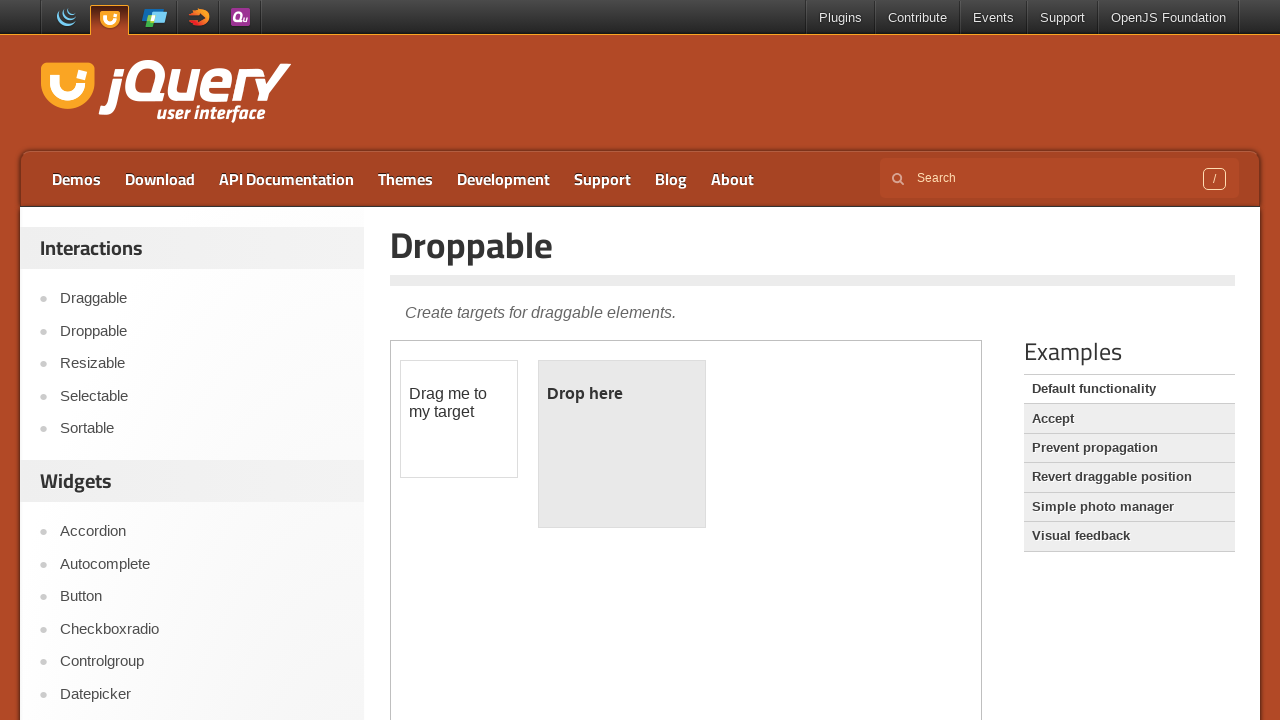

Located the draggable element
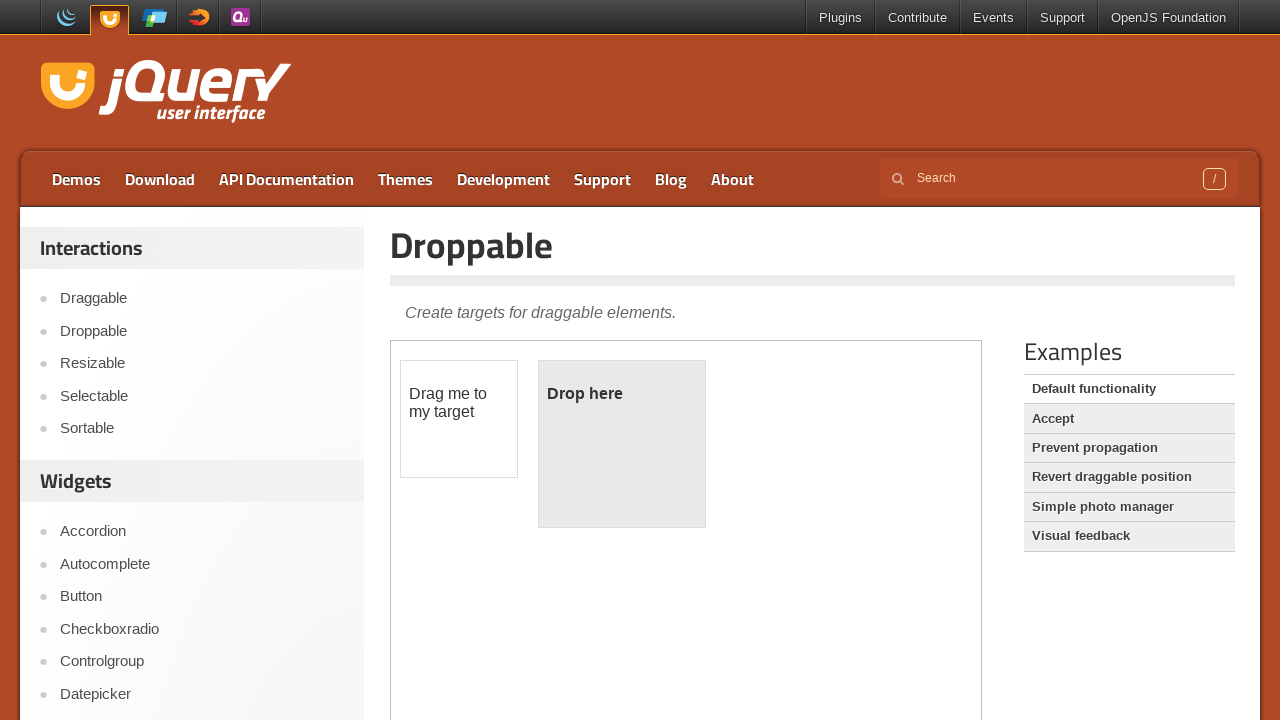

Located the droppable element
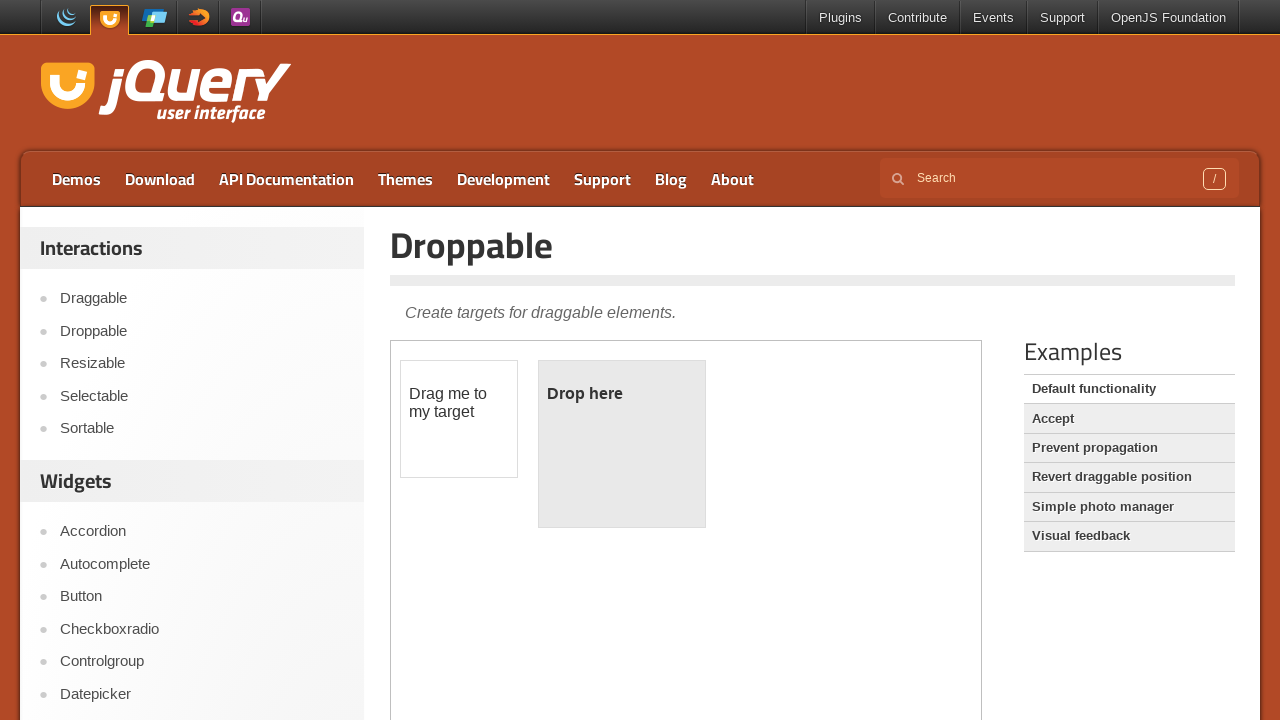

Dragged the draggable element onto the droppable element at (622, 444)
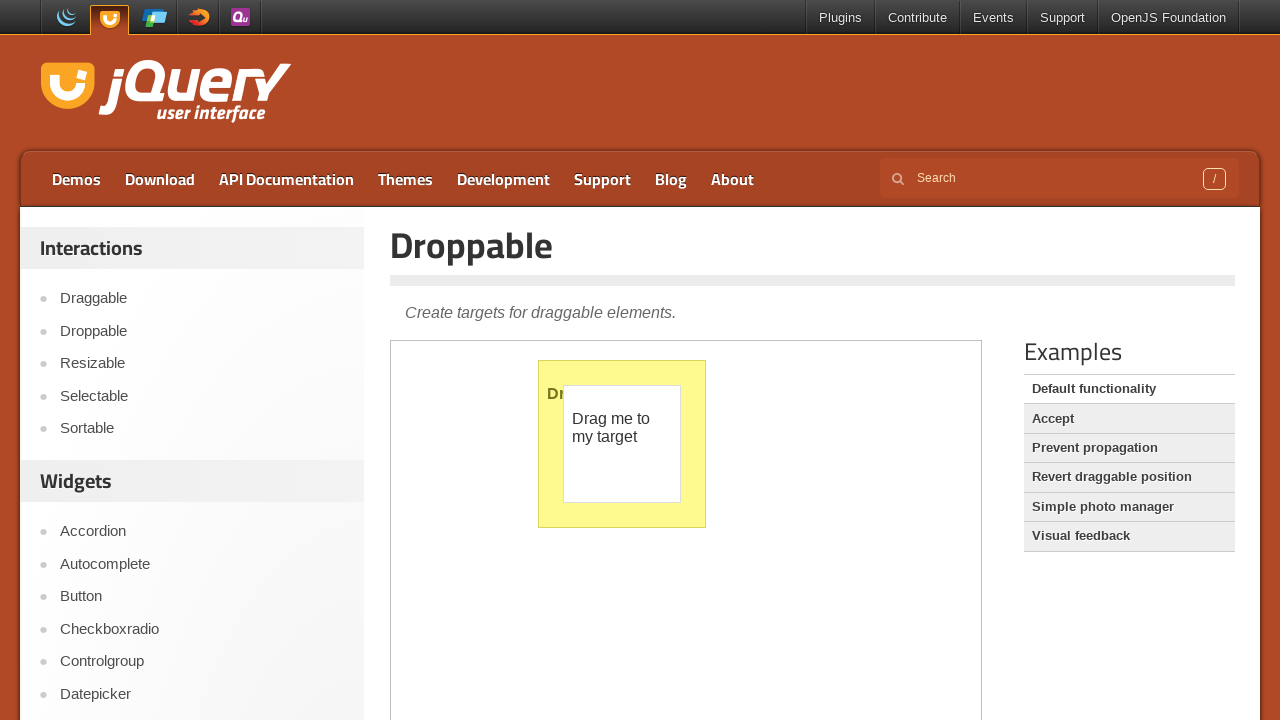

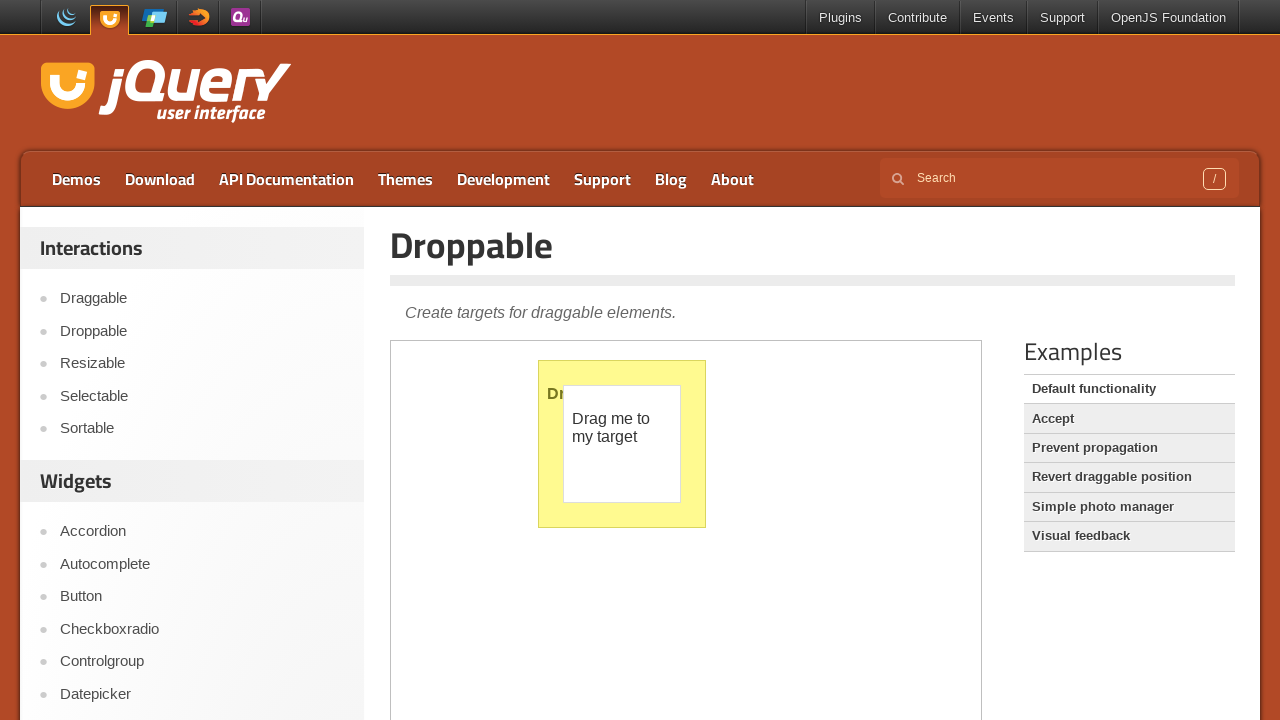